Tests double-click action on a section title element on the page

Starting URL: https://anhtester.com/

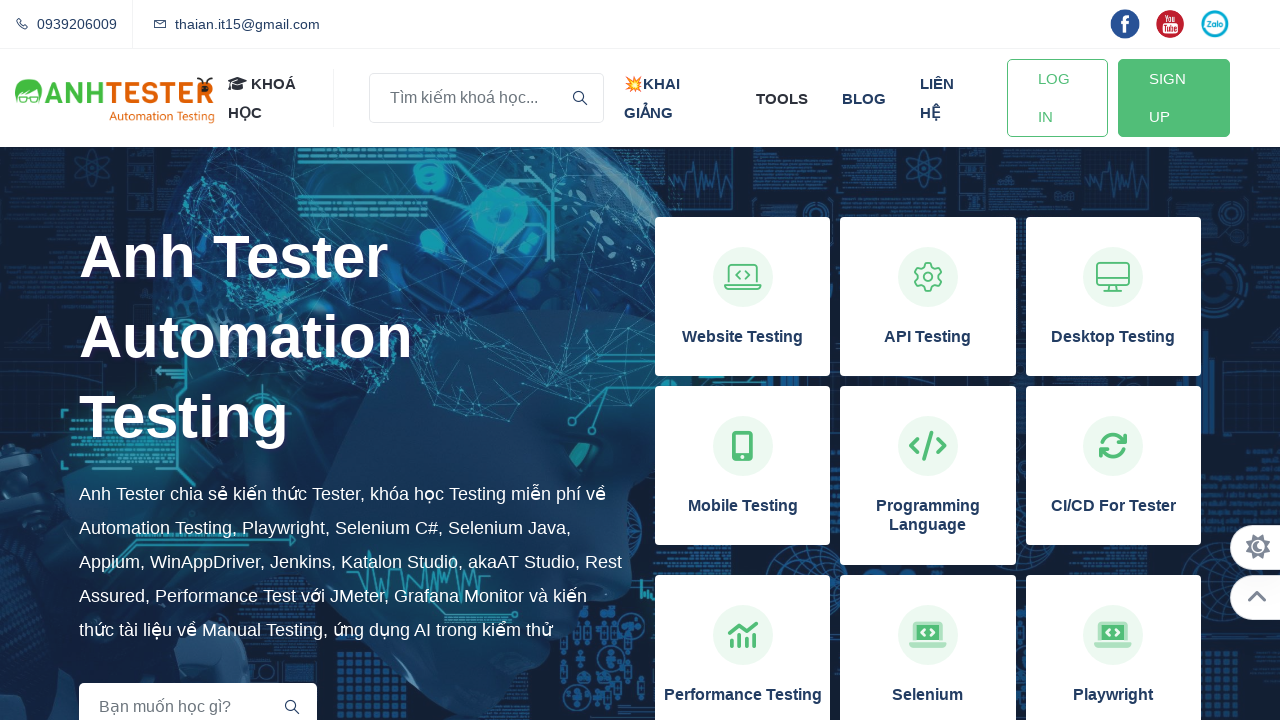

Waited for section title element to load
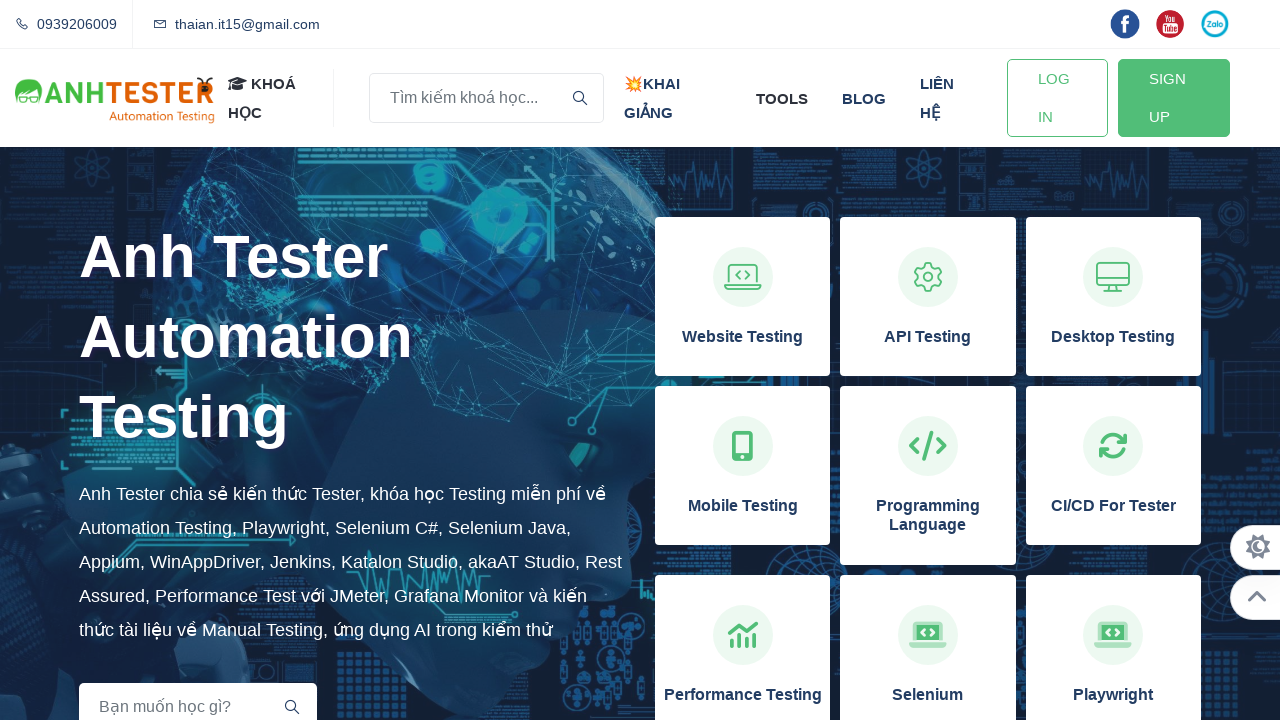

Double-clicked on the first section title element at (352, 337) on (//h2[@class='section__title'])[1]
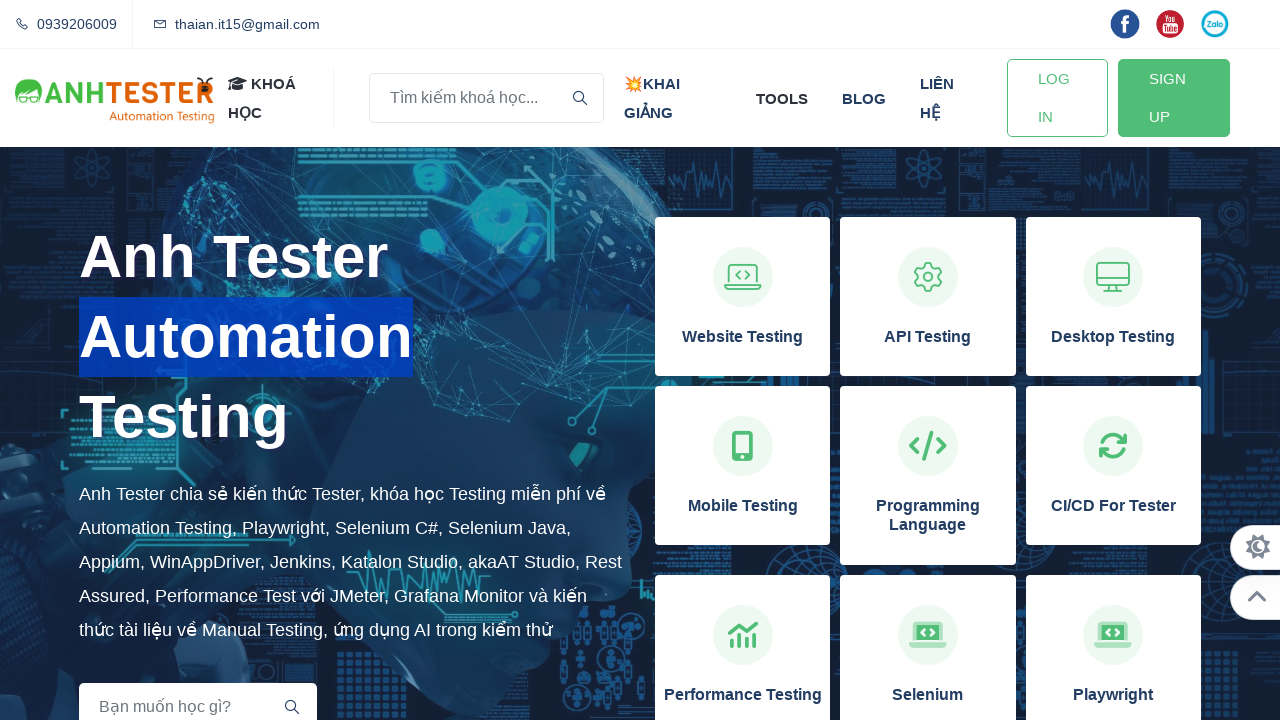

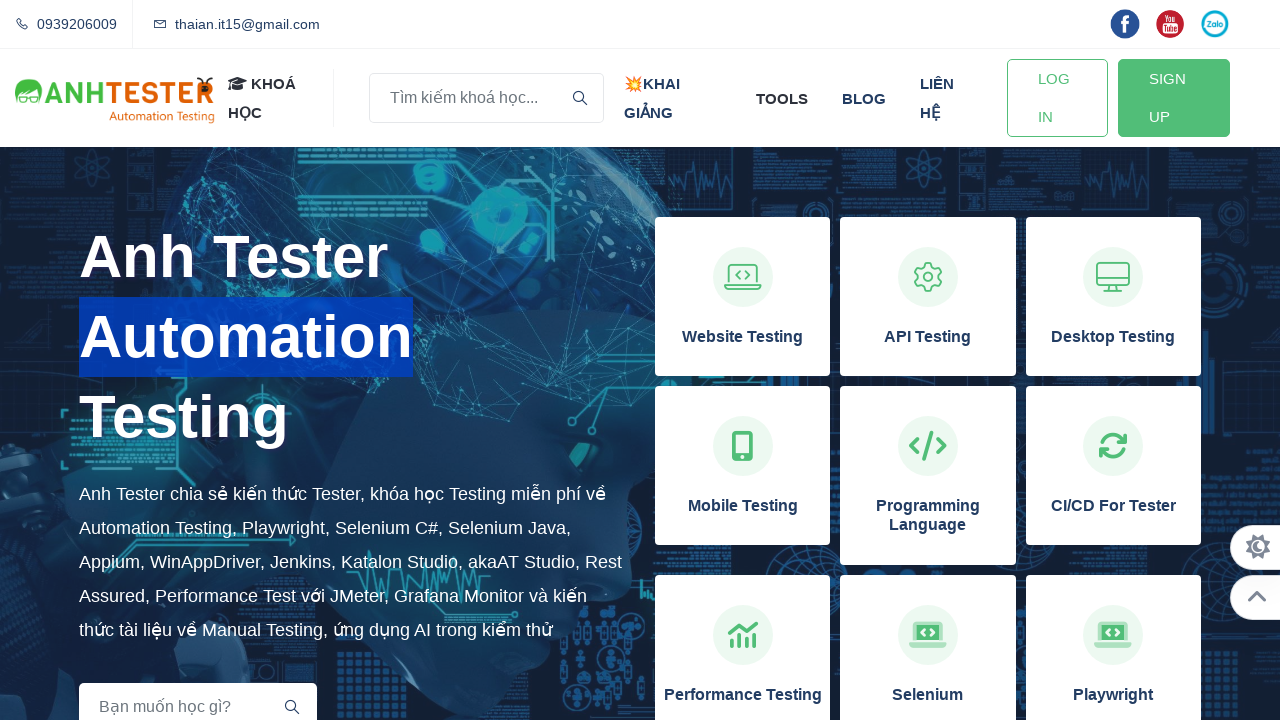